Tests JavaScript confirm alert handling by clicking a button that triggers an alert, reading the alert text, and accepting the alert.

Starting URL: https://demoqa.com/alerts

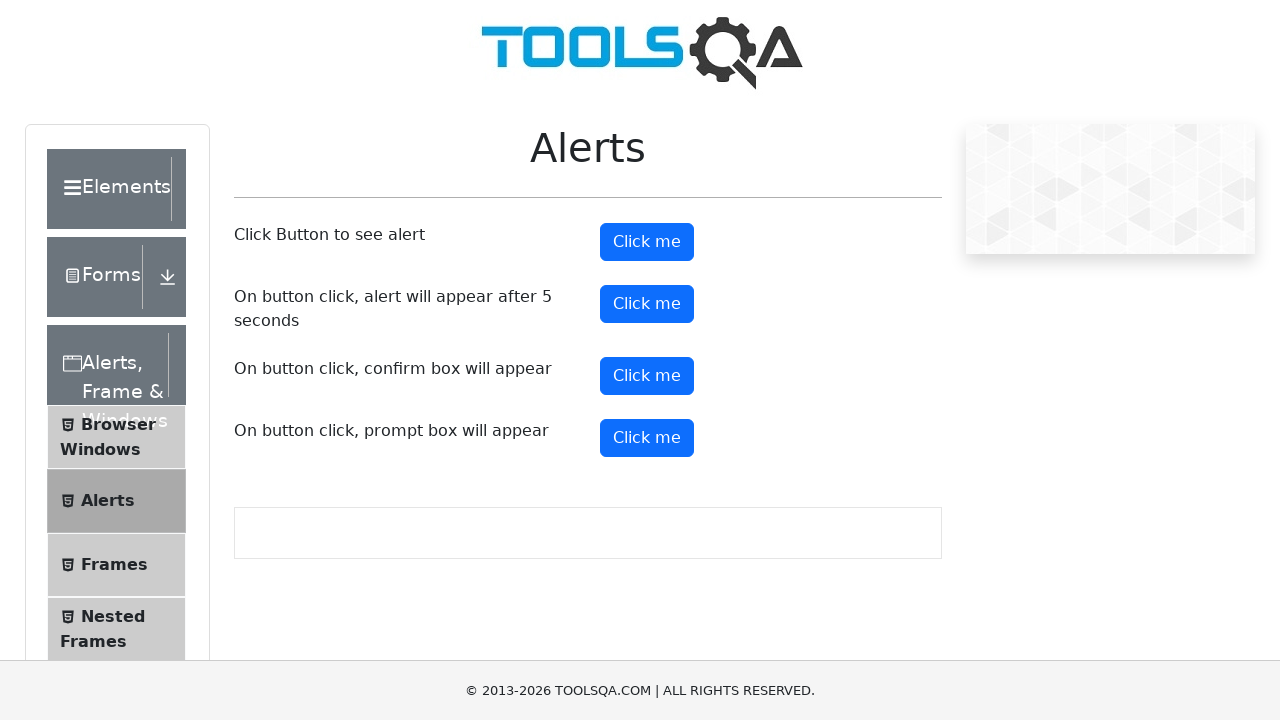

Navigated to alerts demo page
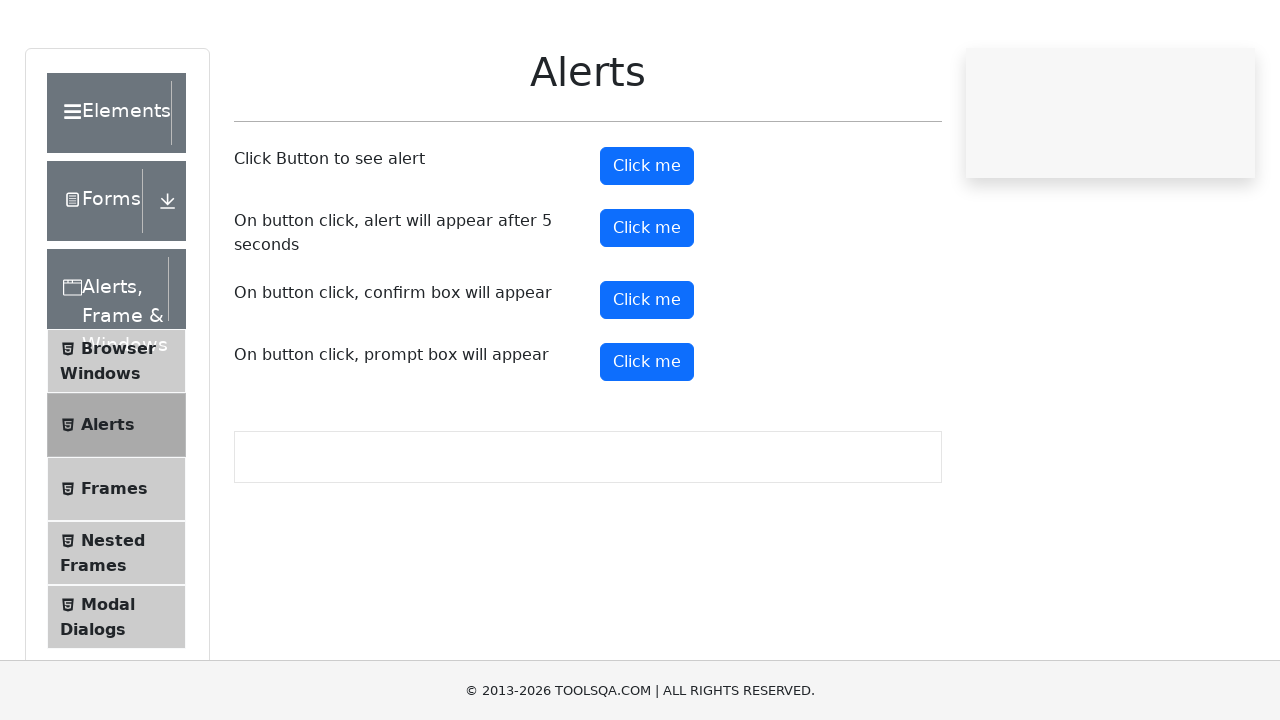

Set up dialog handler to accept alerts
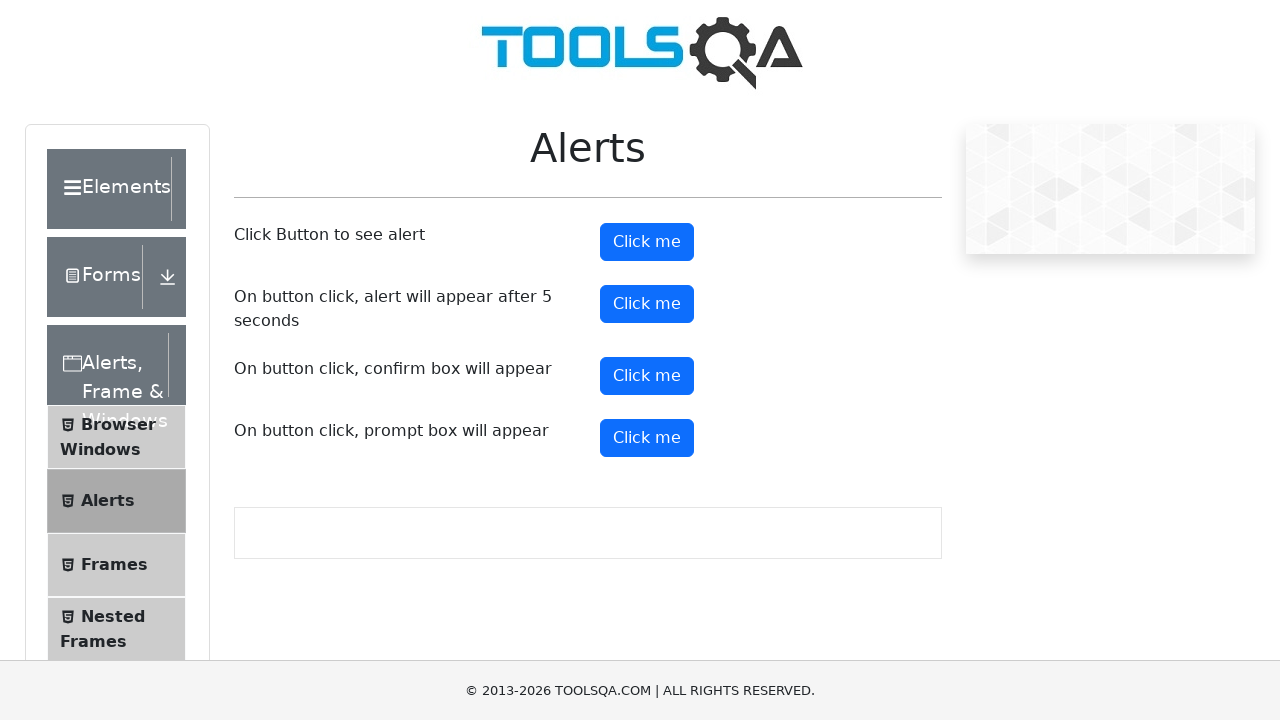

Clicked confirm button to trigger JavaScript alert at (647, 376) on button#confirmButton
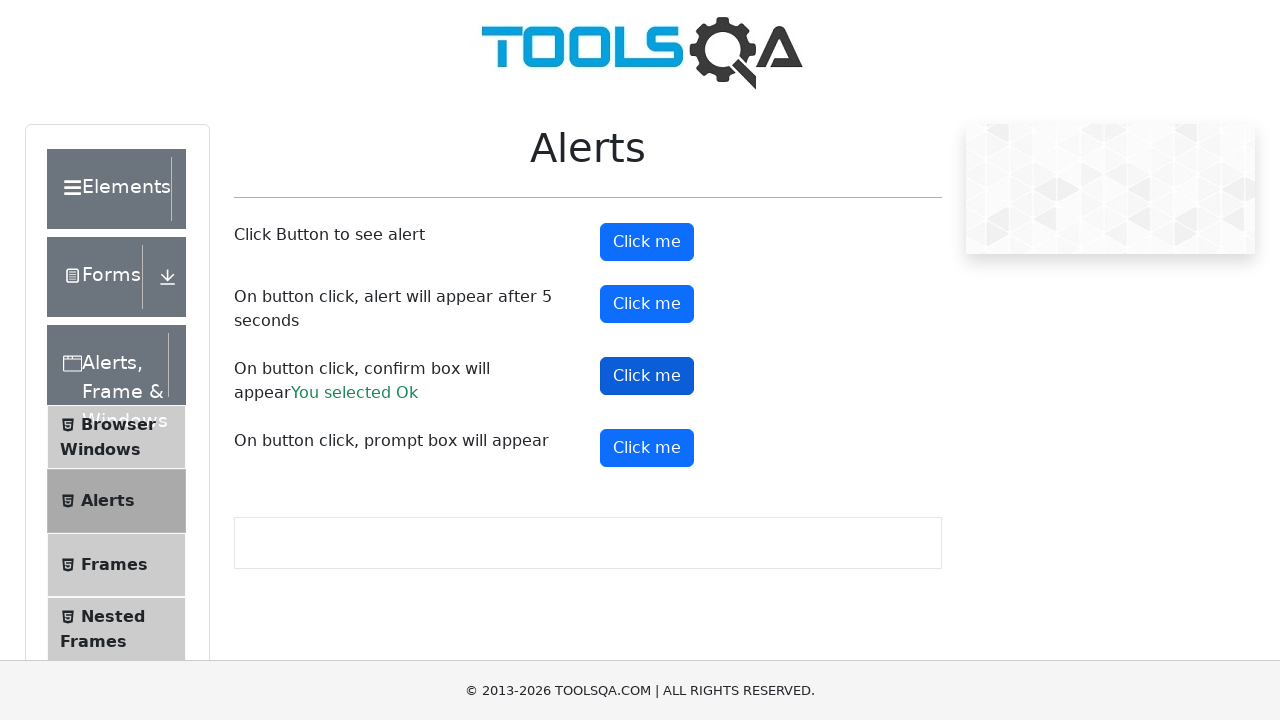

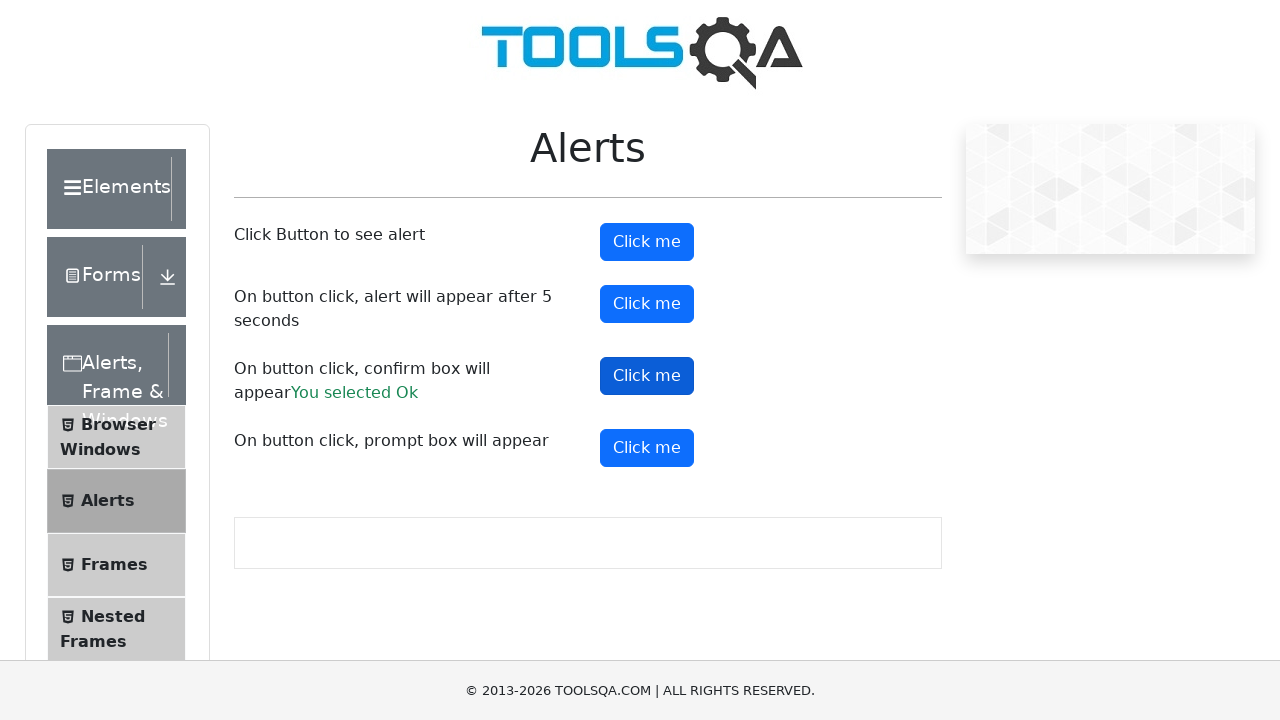